Tests the text input functionality on UI Testing Playground by entering text into an input field and clicking a button to verify the button text updates accordingly

Starting URL: http://uitestingplayground.com/textinput

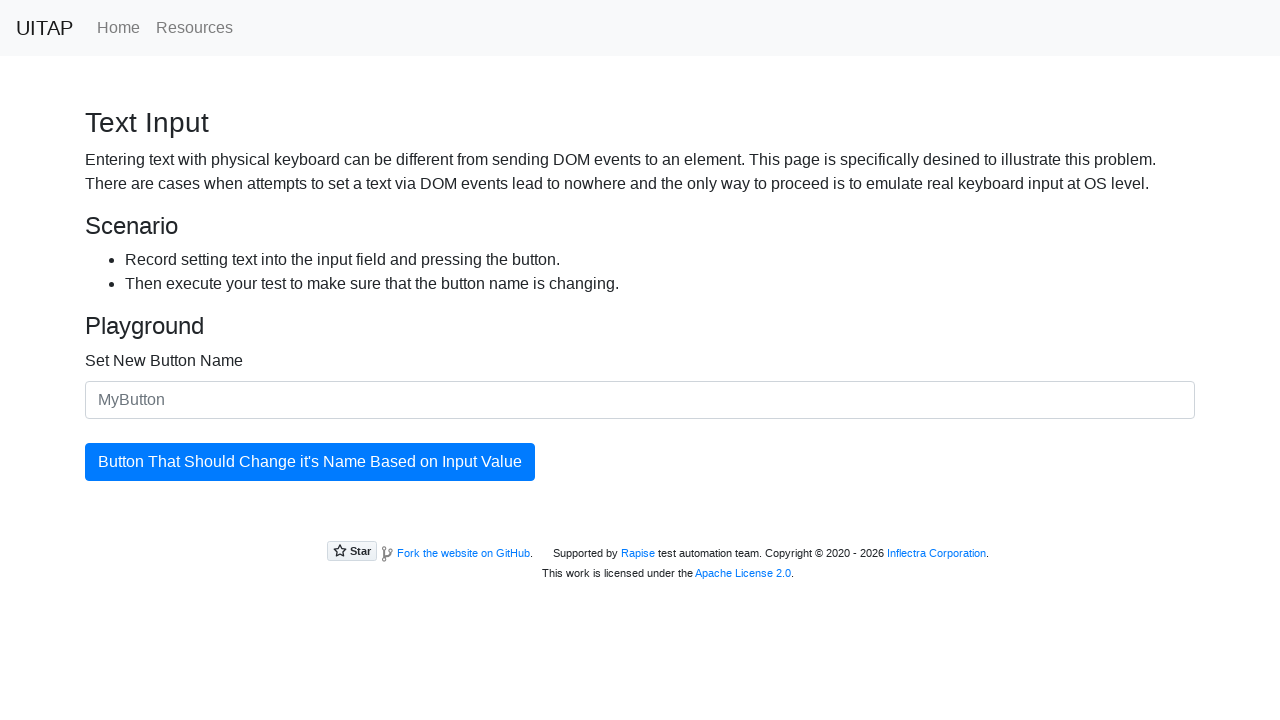

Filled input field with 'SkyPro' on #newButtonName
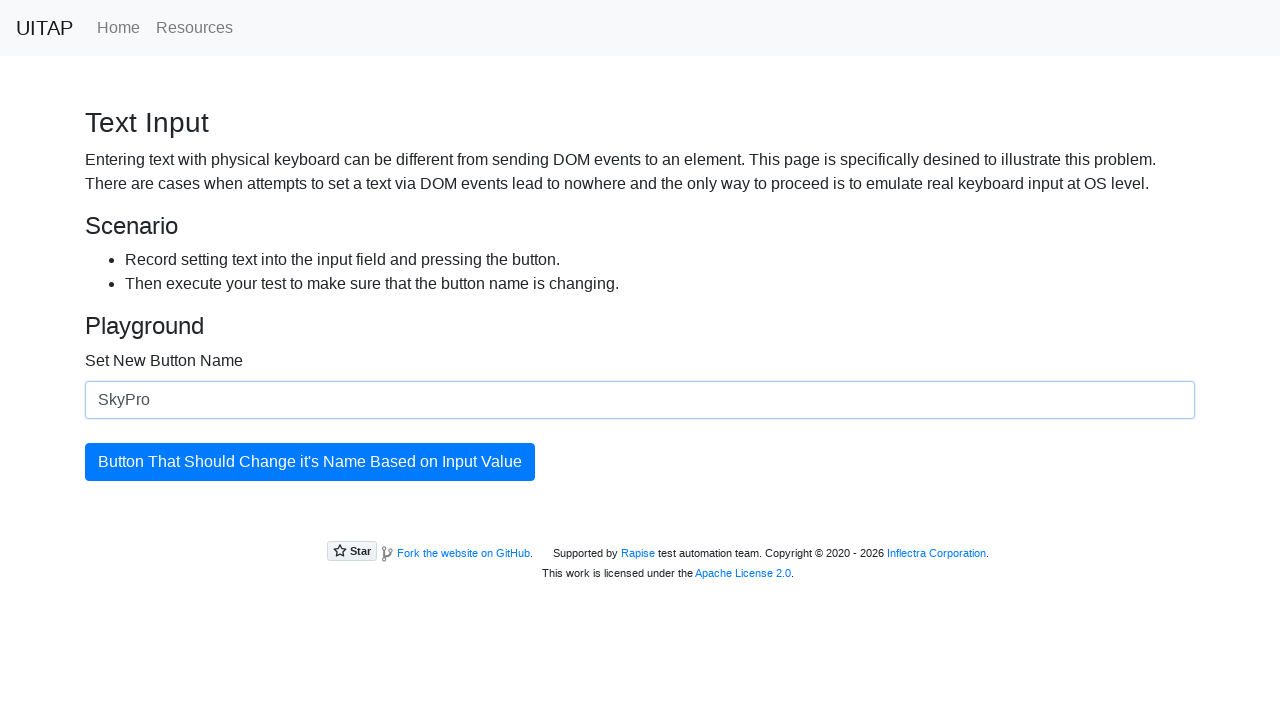

Clicked the updating button to apply text change at (310, 462) on #updatingButton
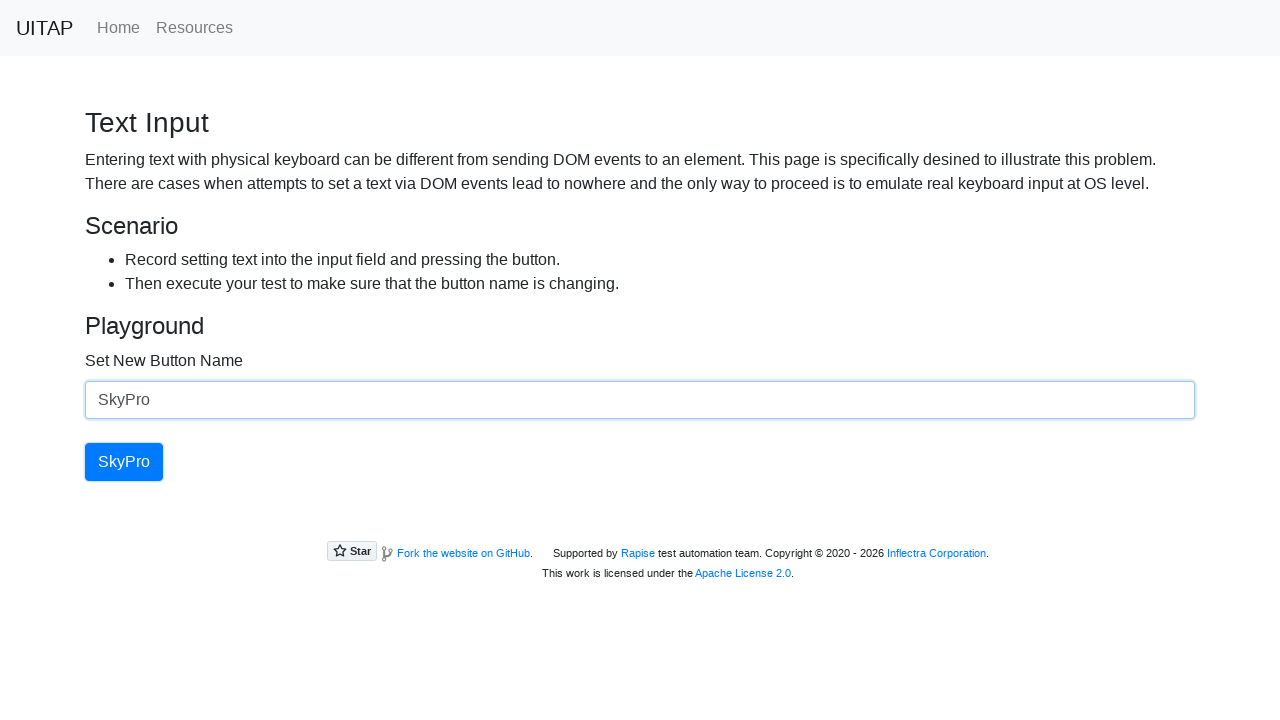

Button text successfully updated to 'SkyPro'
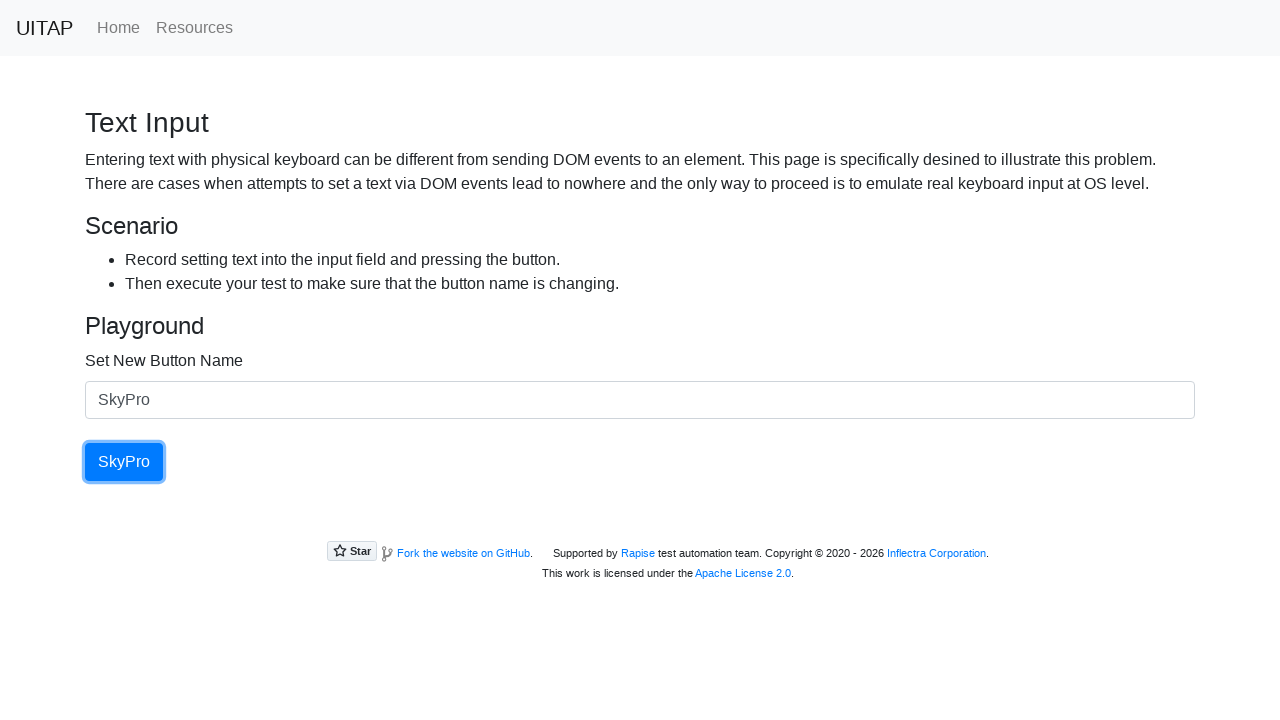

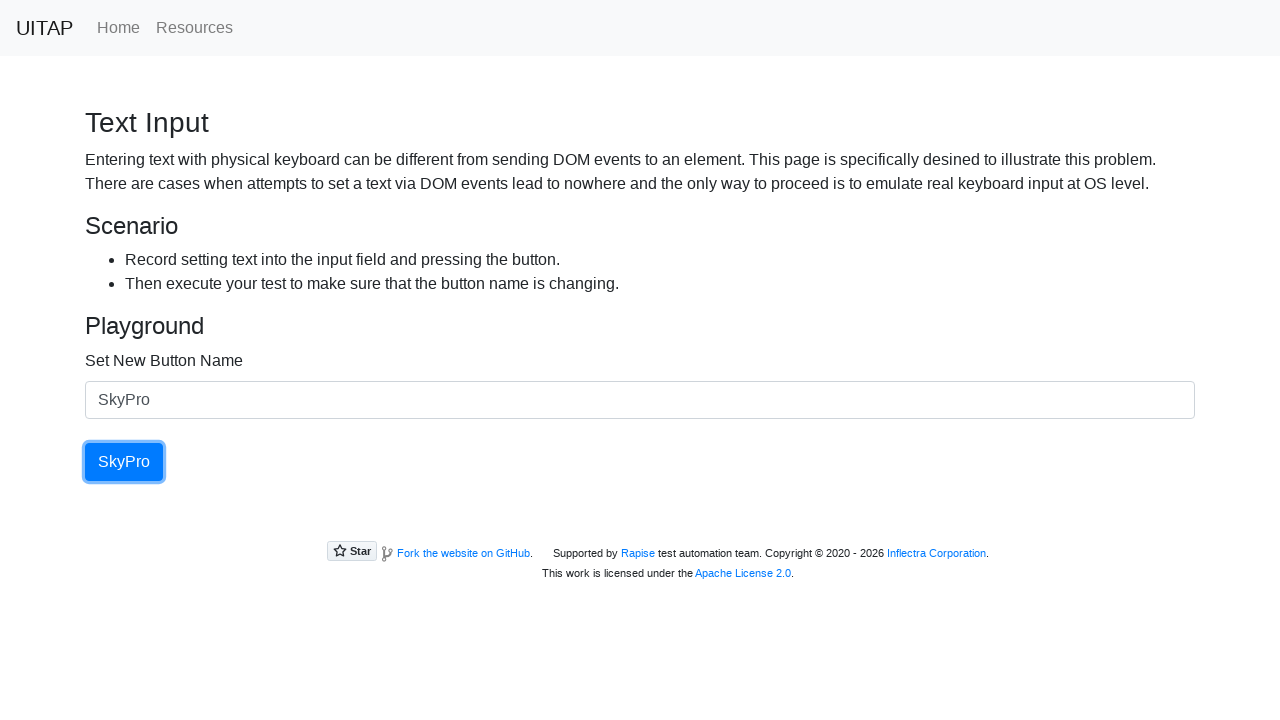